Tests the shopping cart functionality by navigating to the shop, adding a product to the basket, and verifying the cart shows 1 item with the correct price before clicking on the cart menu.

Starting URL: https://practice.automationtesting.in/

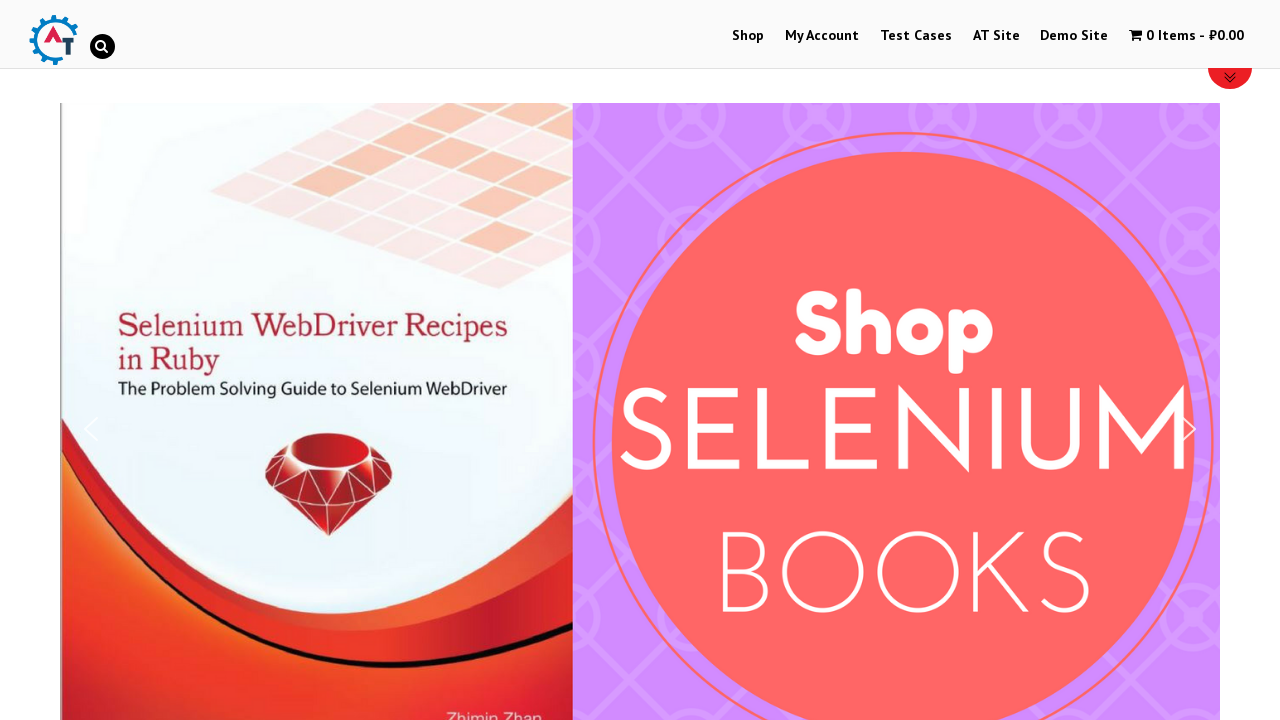

Clicked on Shop link in navigation at (748, 36) on xpath=//a[contains(text(), 'Shop')]
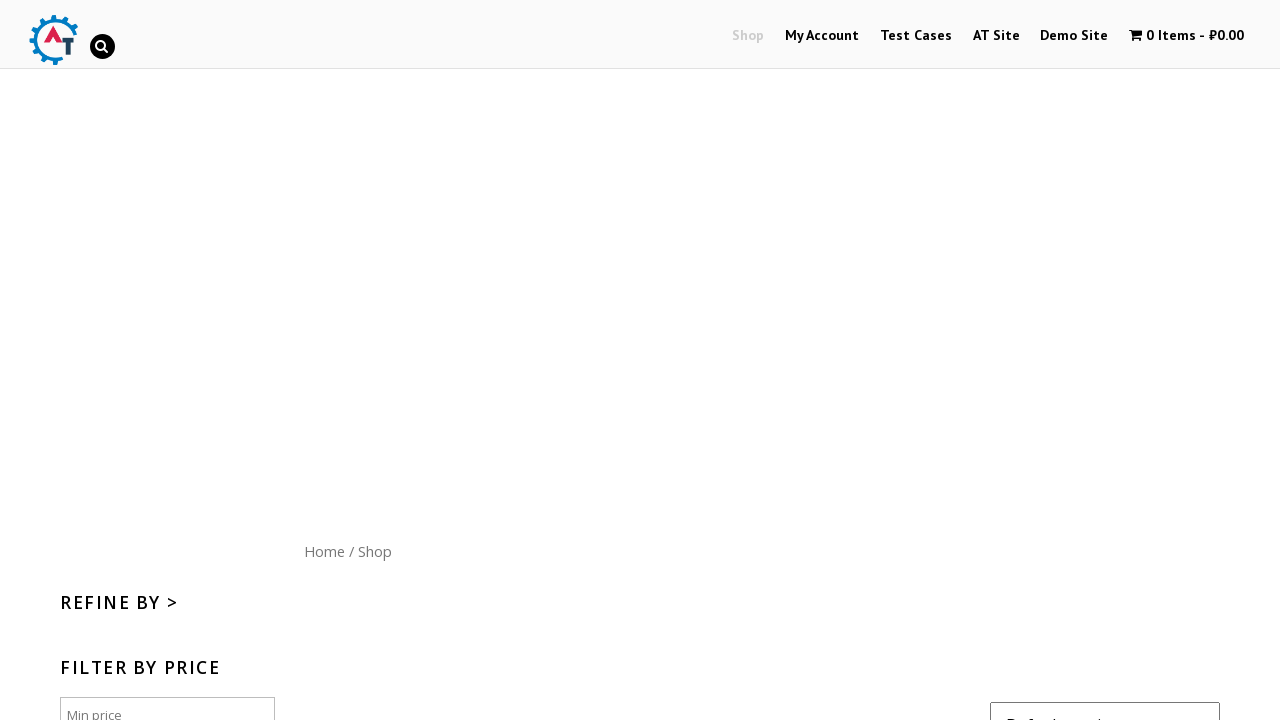

Shop page loaded with products visible
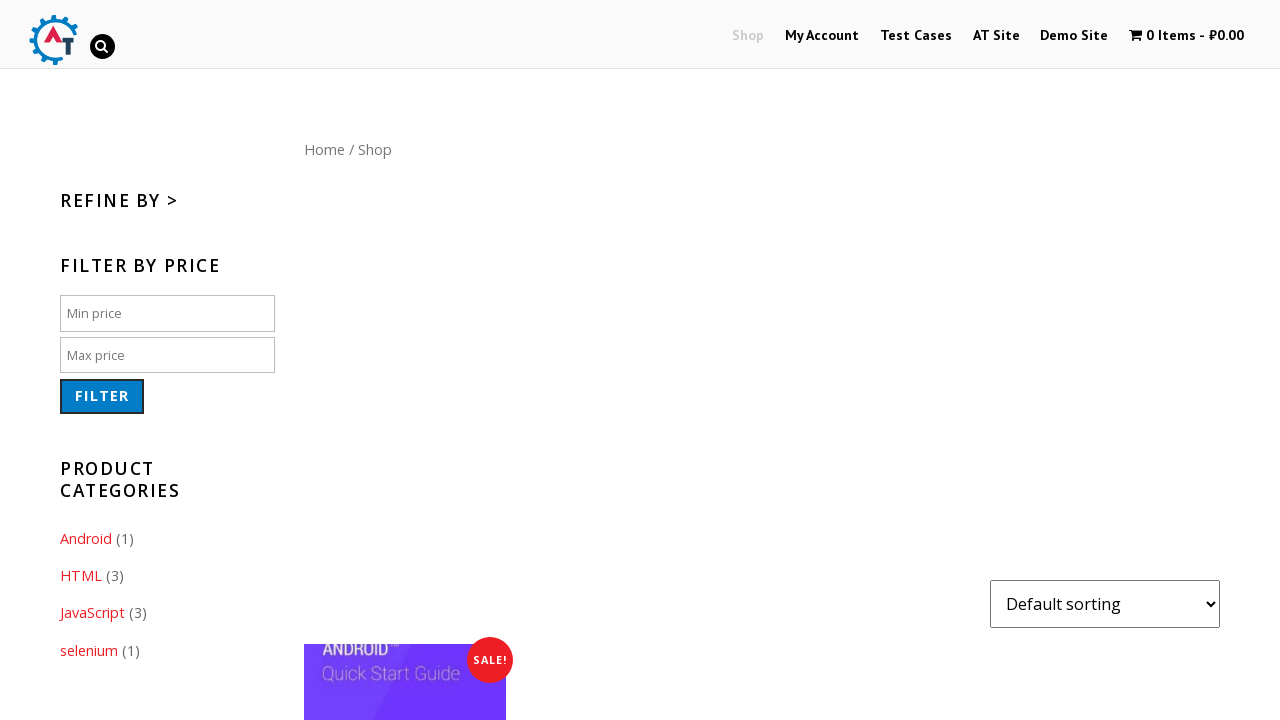

Clicked Add to Basket button for HTML5 Forms book at (1115, 361) on li.post-182 a.add_to_cart_button
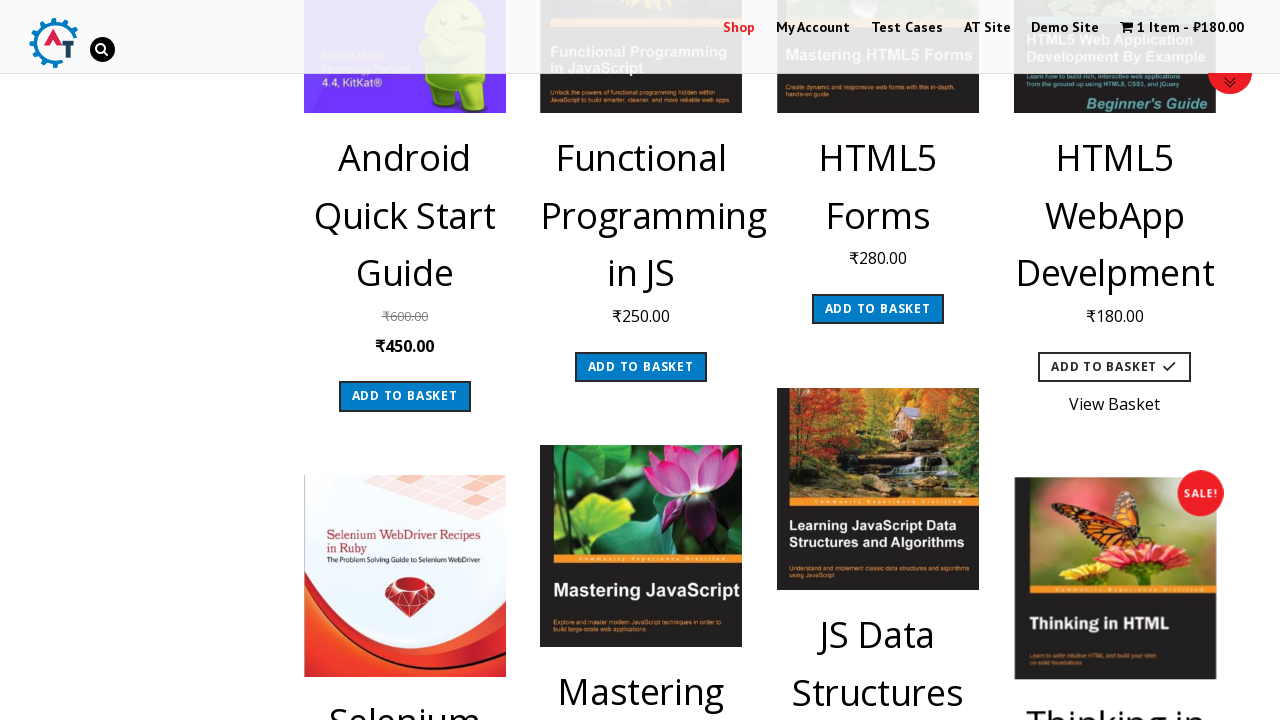

Waited for cart to update
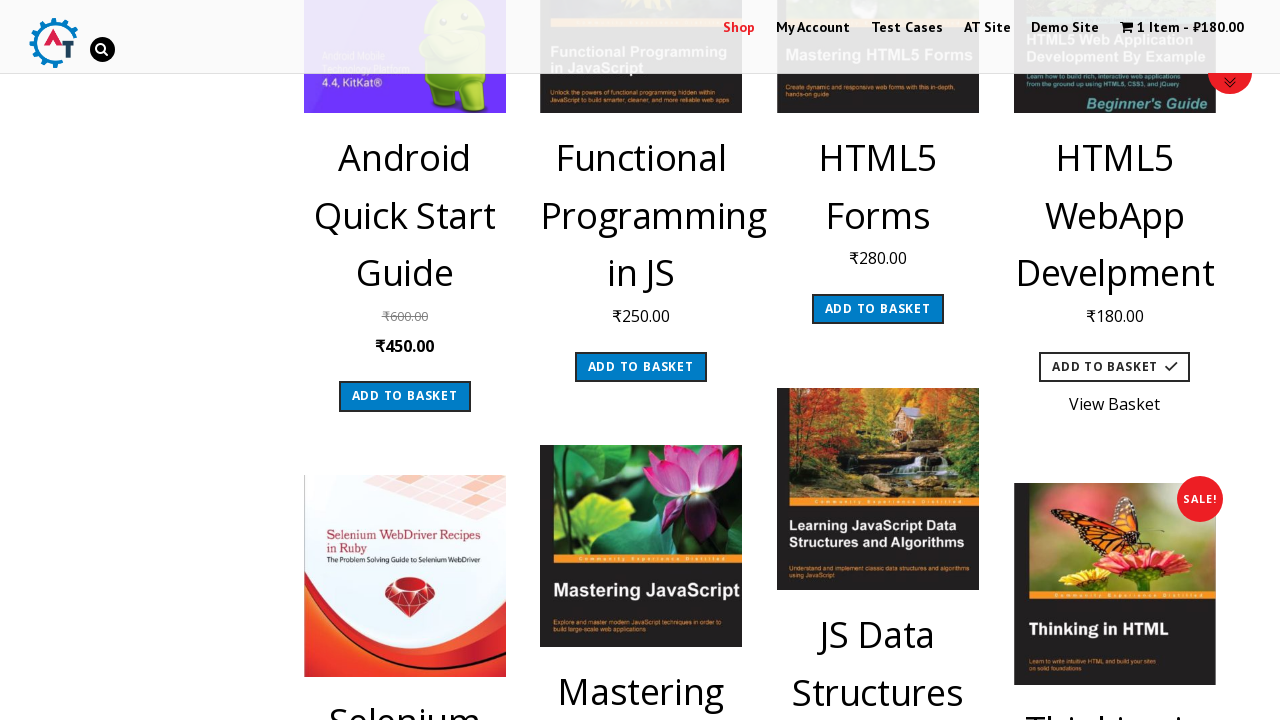

Verified cart menu shows 1 item
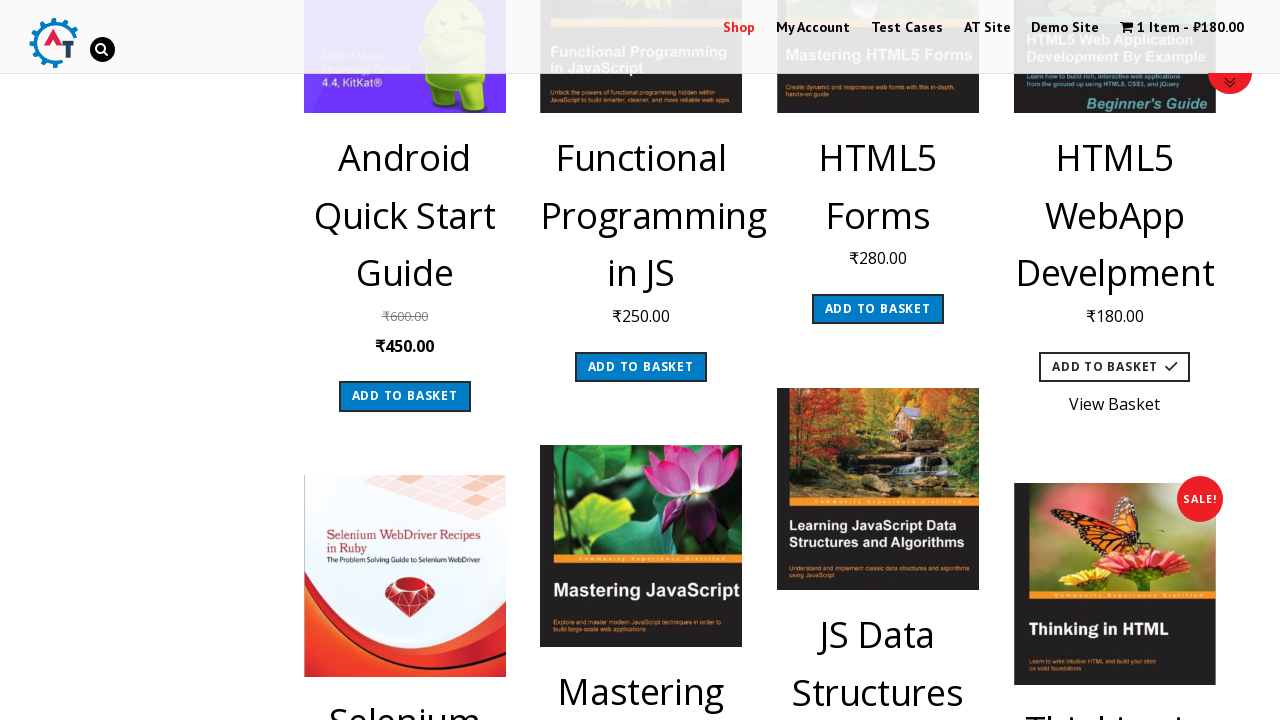

Clicked on cart menu to navigate to cart page at (1182, 28) on nav ul li a:has-text('Item')
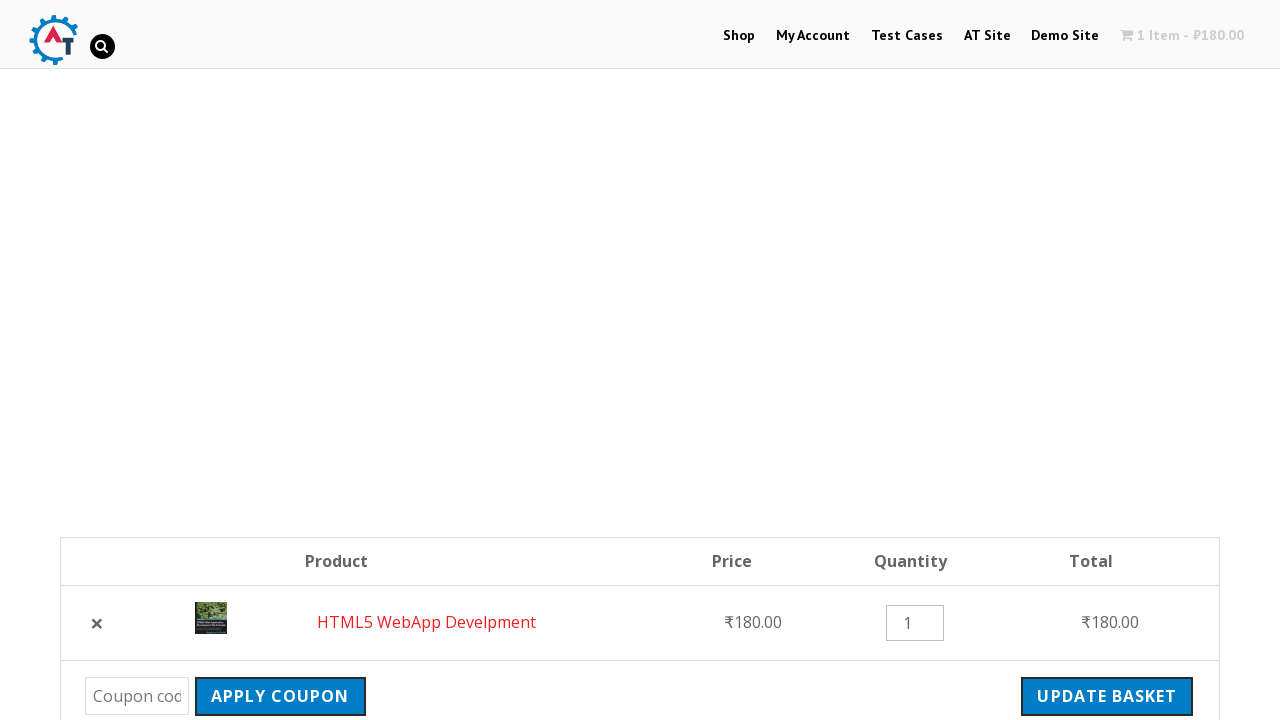

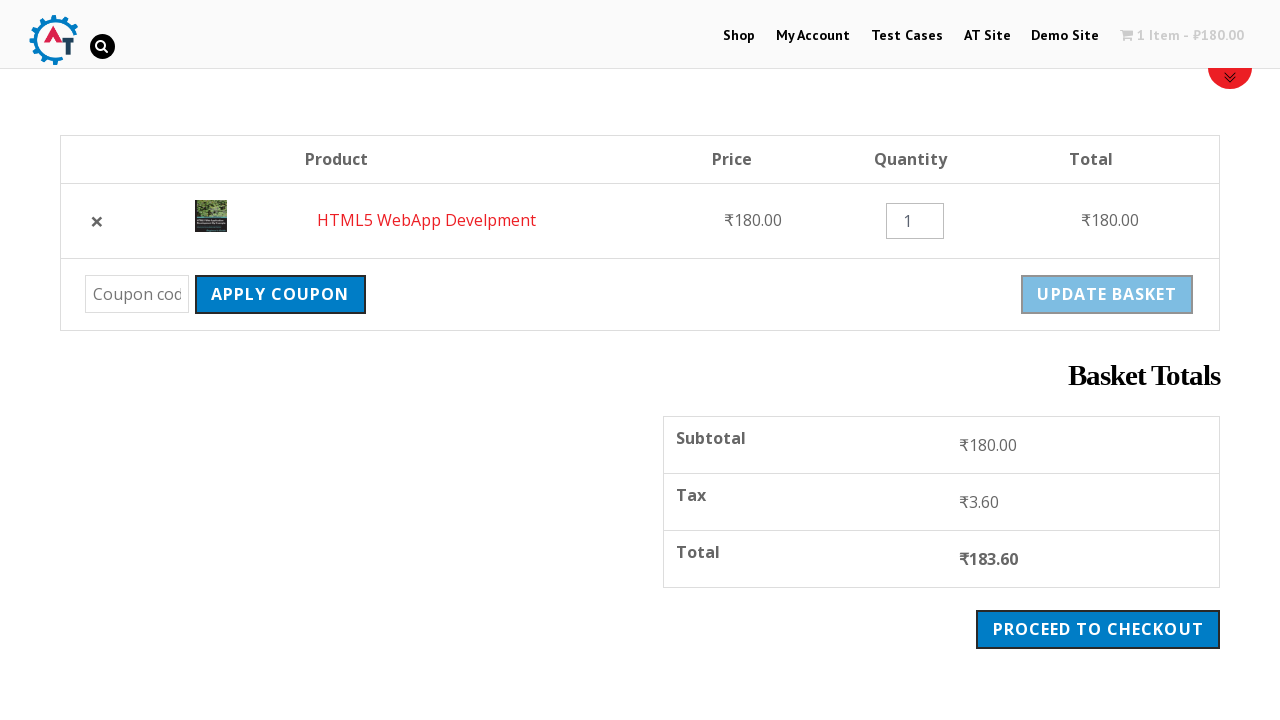